Navigates through Apple website header links (Mac, iPad, iPhone, Watch, TV, Music, Support) and counts the number of links on each page

Starting URL: https://www.apple.com

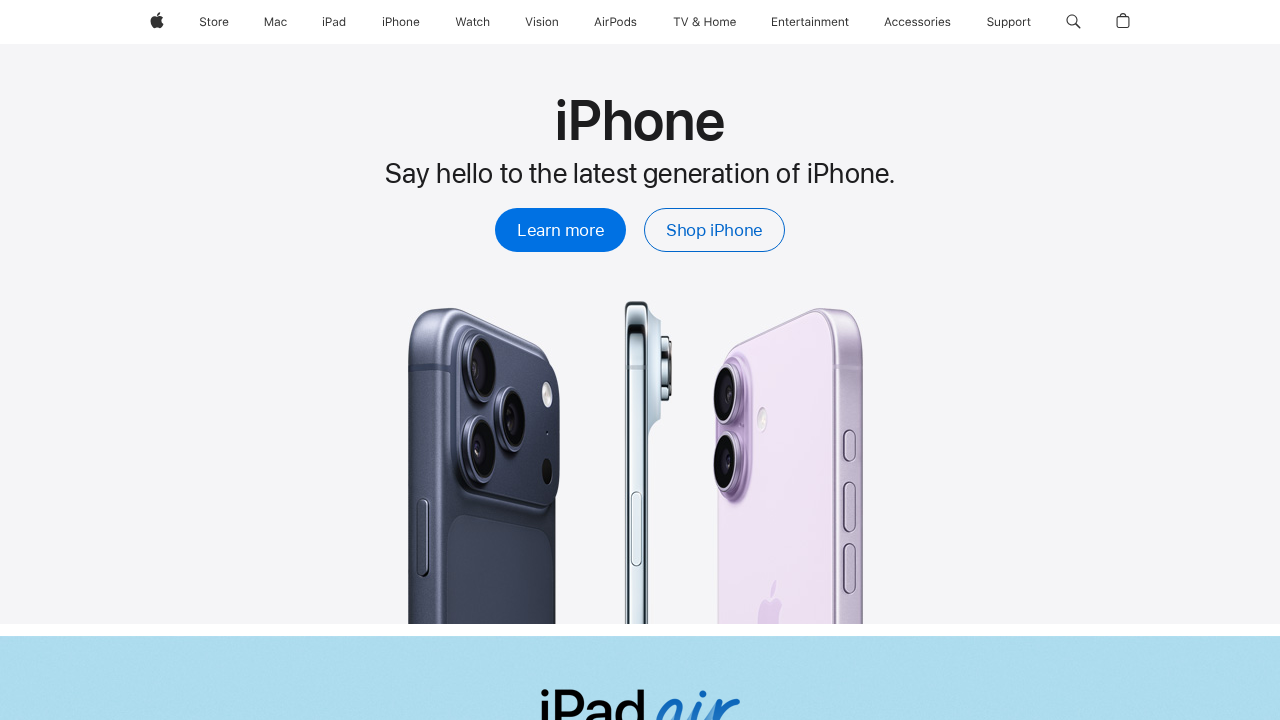

Navigated to Apple homepage
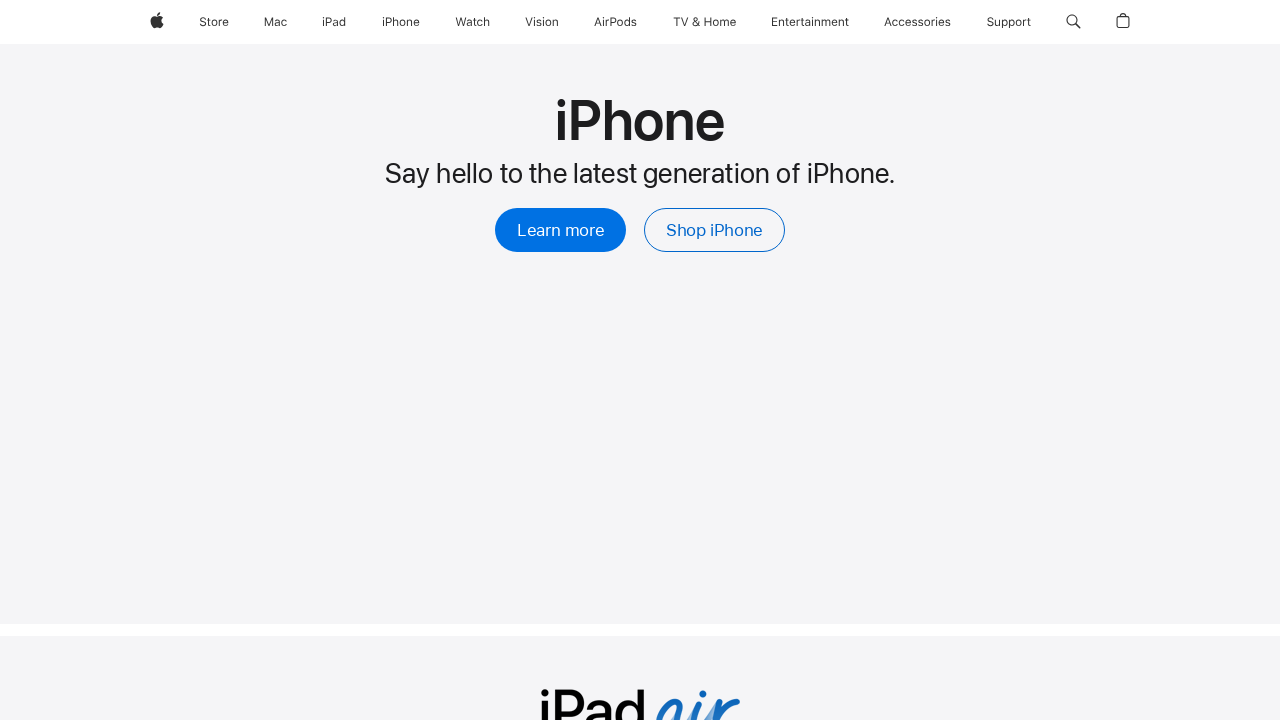

Located all header navigation links
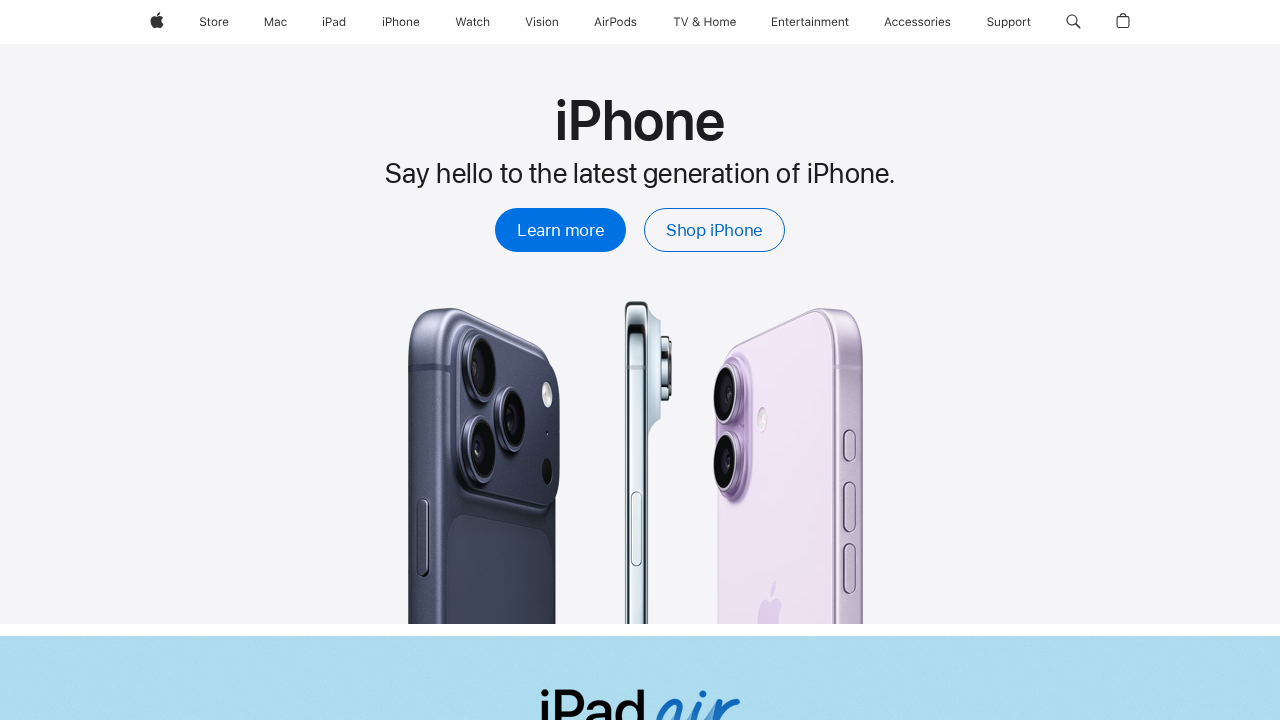

Test completed - Total links with text: 0, Total links without text: 0
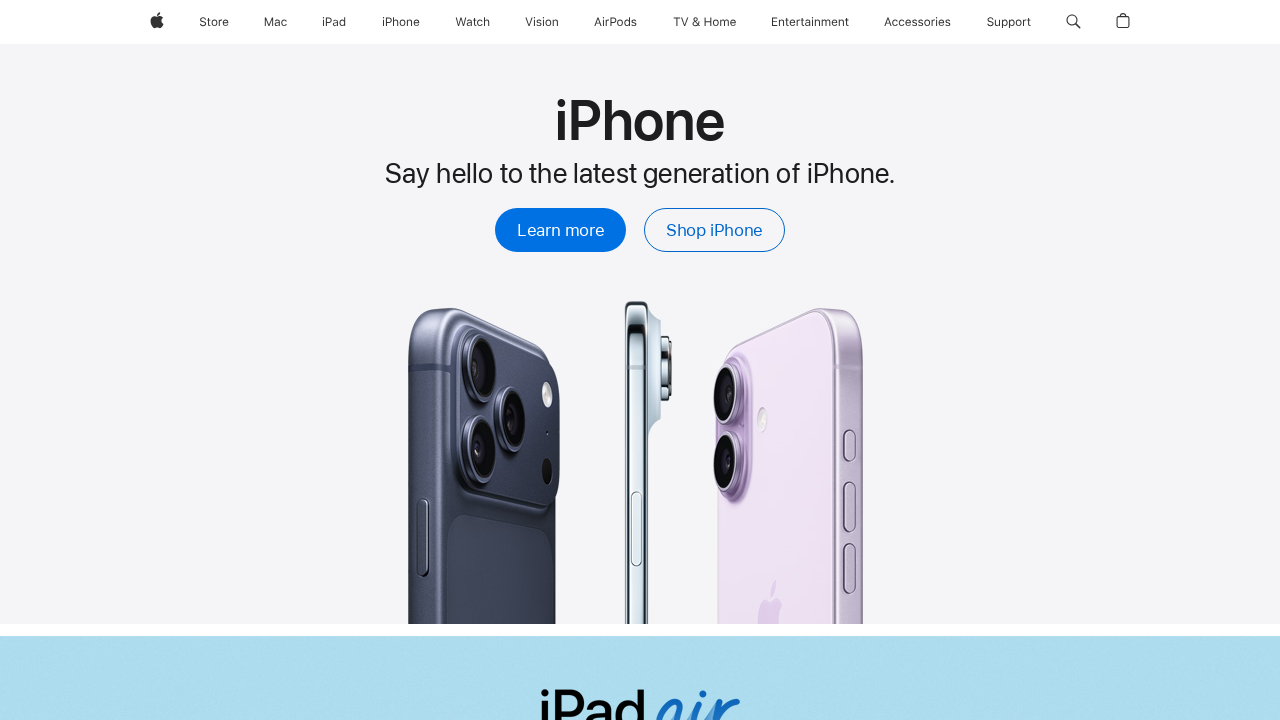

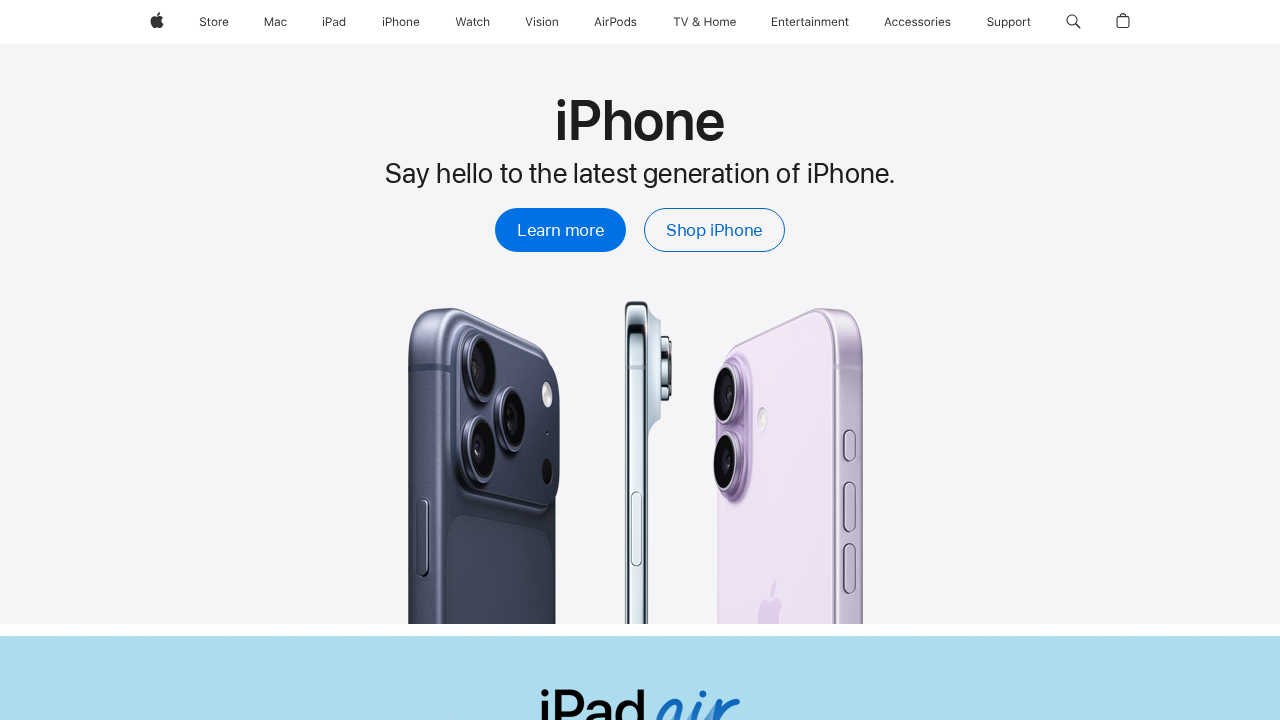